Tests adding a product to cart without being logged in by selecting Samsung Galaxy S6, adding it to cart, and verifying it appears in the cart page

Starting URL: https://demoblaze.com/

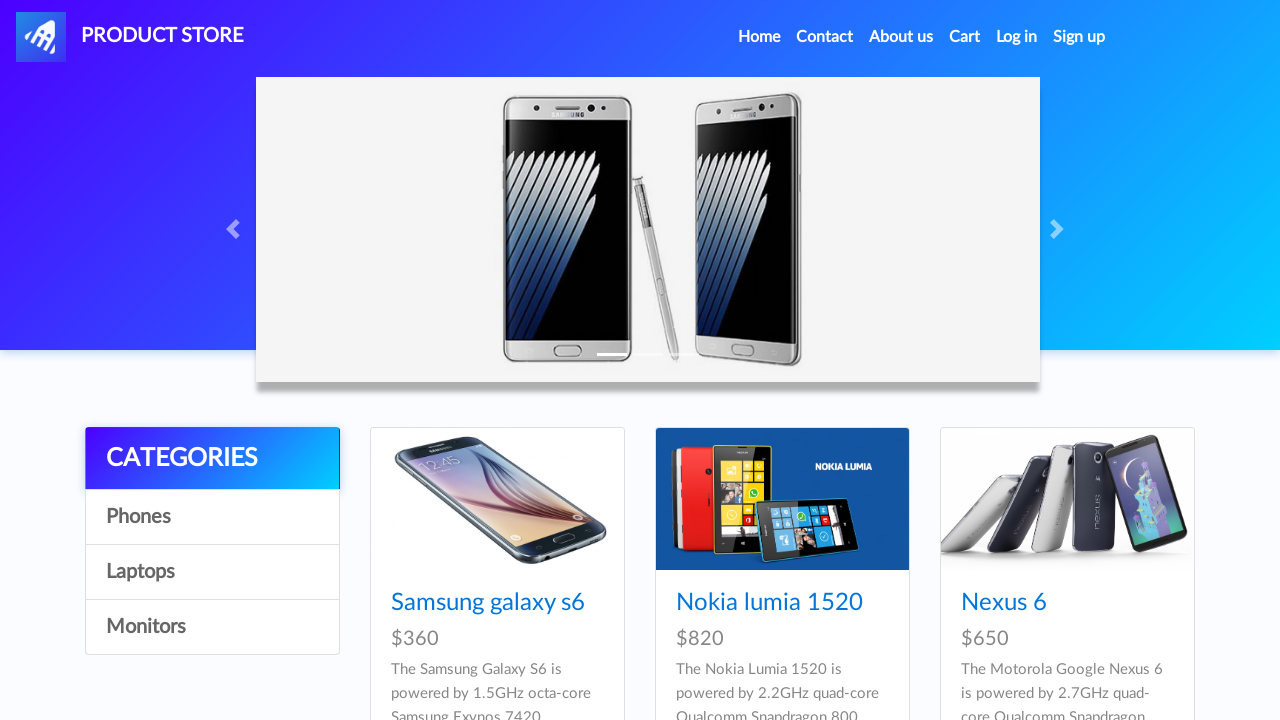

Clicked on Samsung Galaxy S6 product at (488, 603) on a:has-text('Samsung galaxy s6')
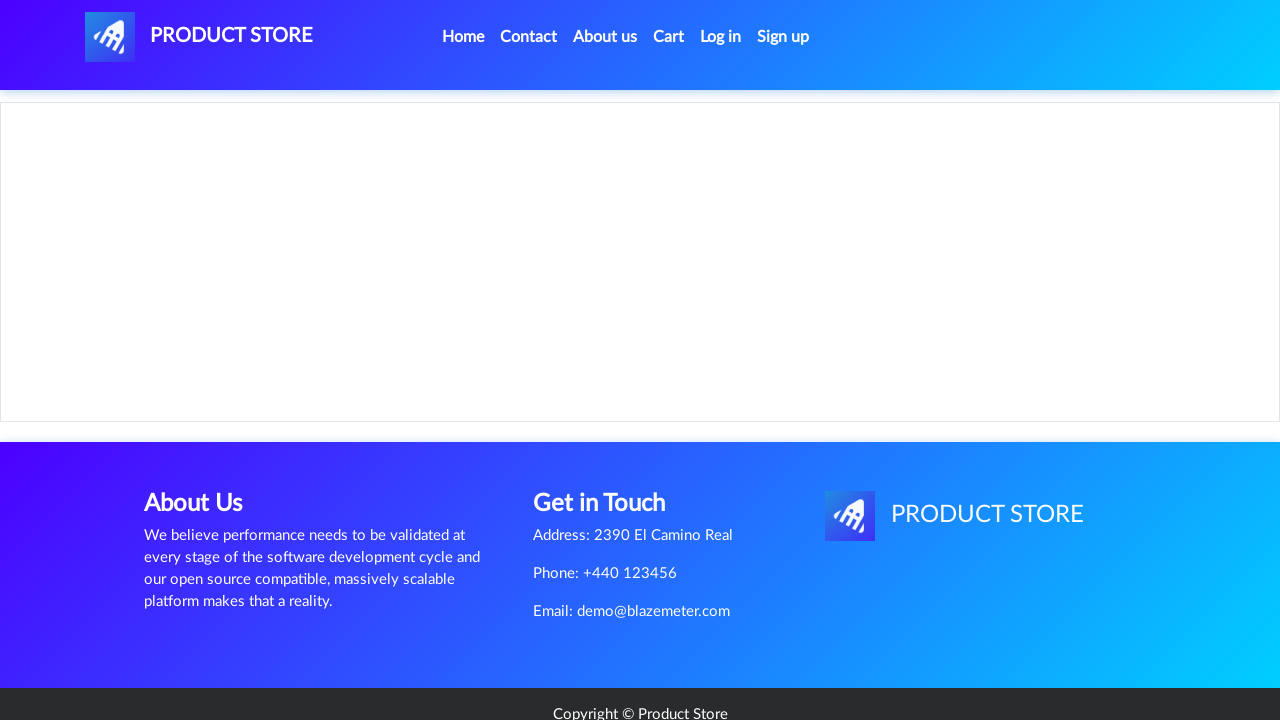

Product page loaded with product name visible
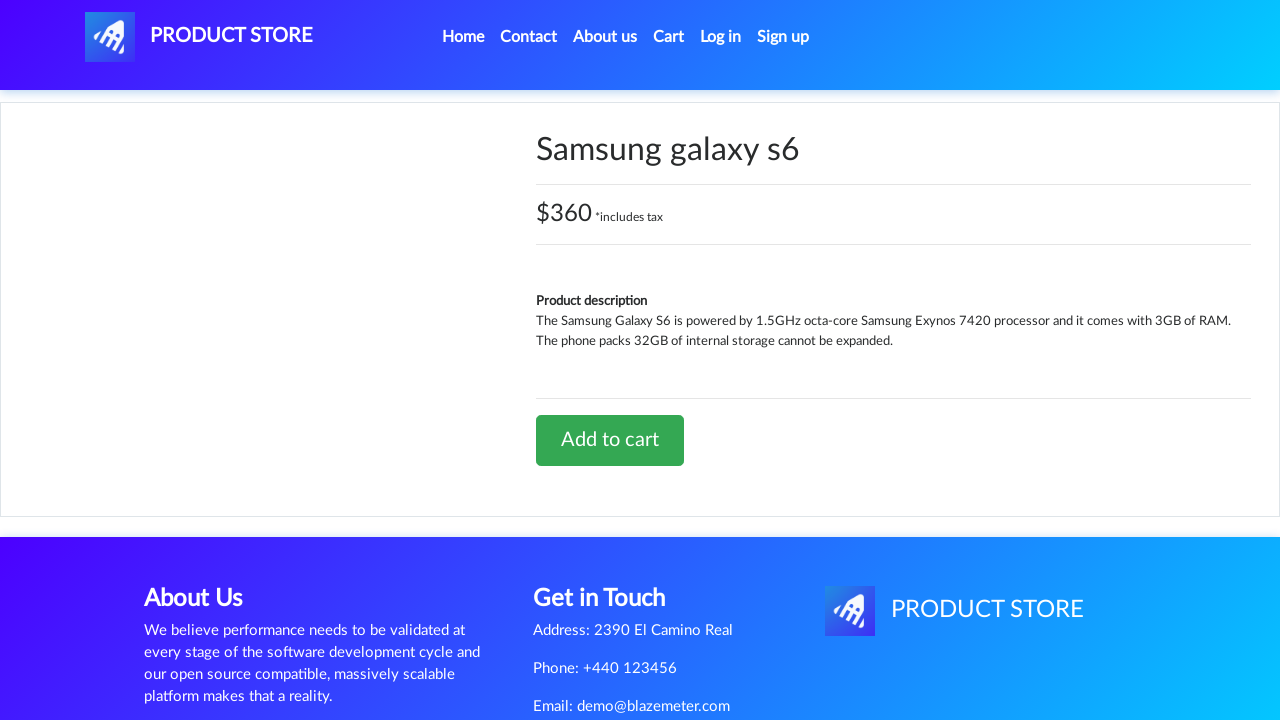

Clicked 'Add to cart' button at (610, 440) on a:has-text('Add to cart')
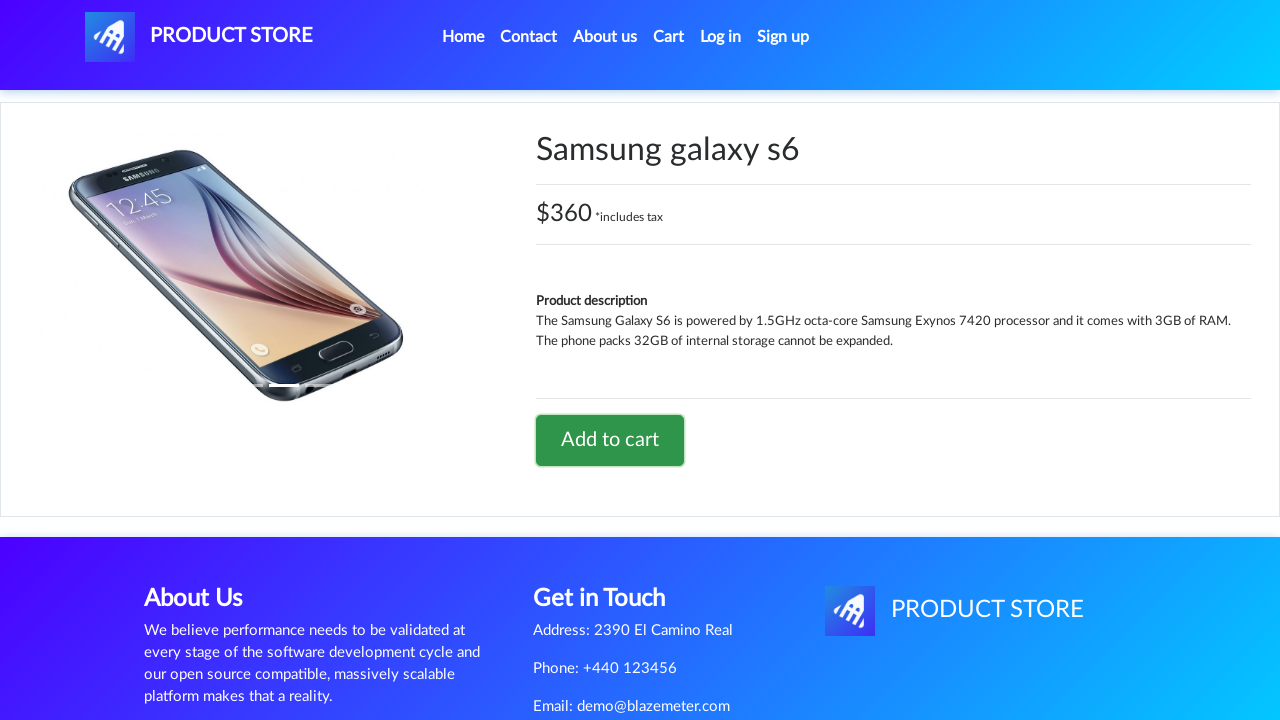

Accepted confirmation dialog for item added to cart
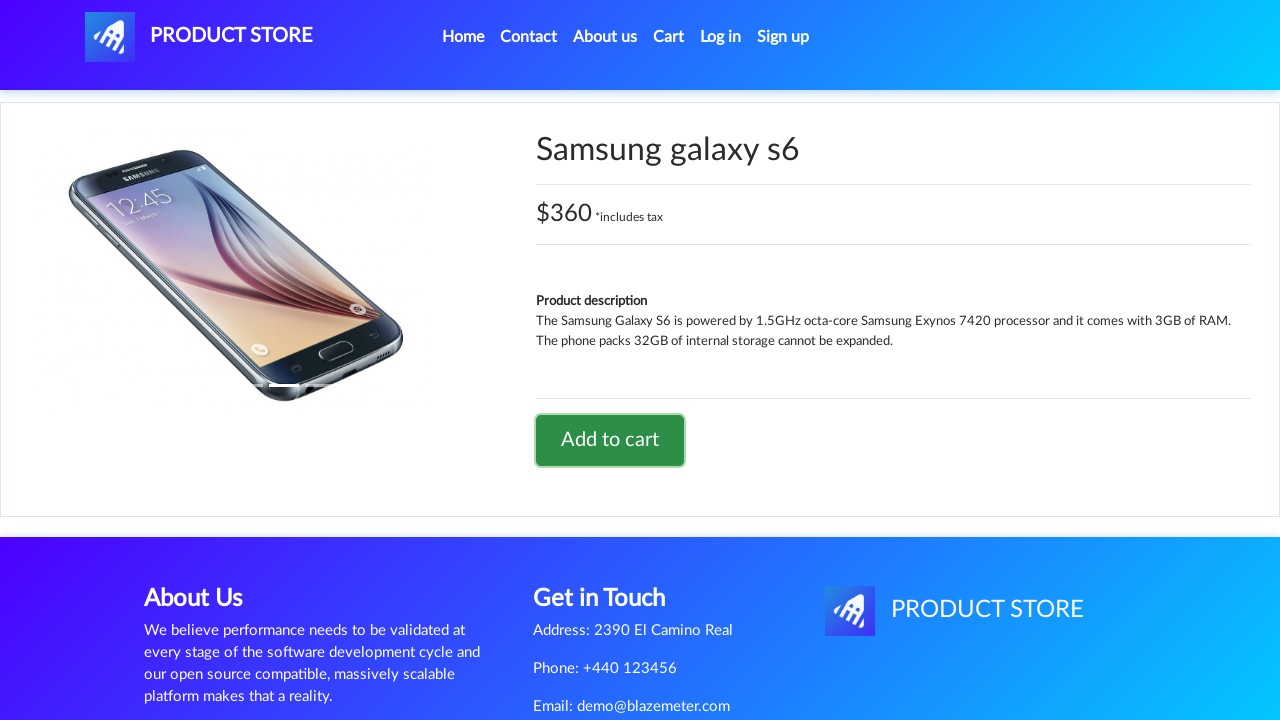

Clicked on cart icon to navigate to cart page at (669, 37) on #cartur
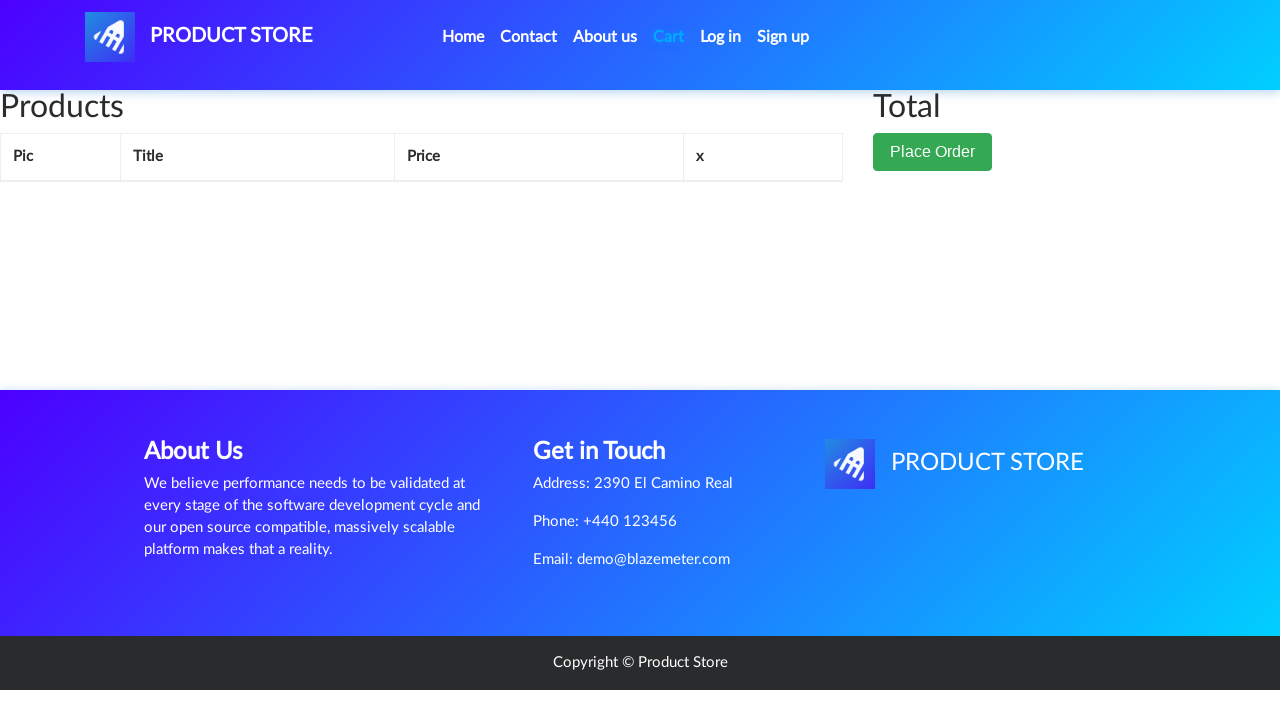

Cart page loaded with product row visible
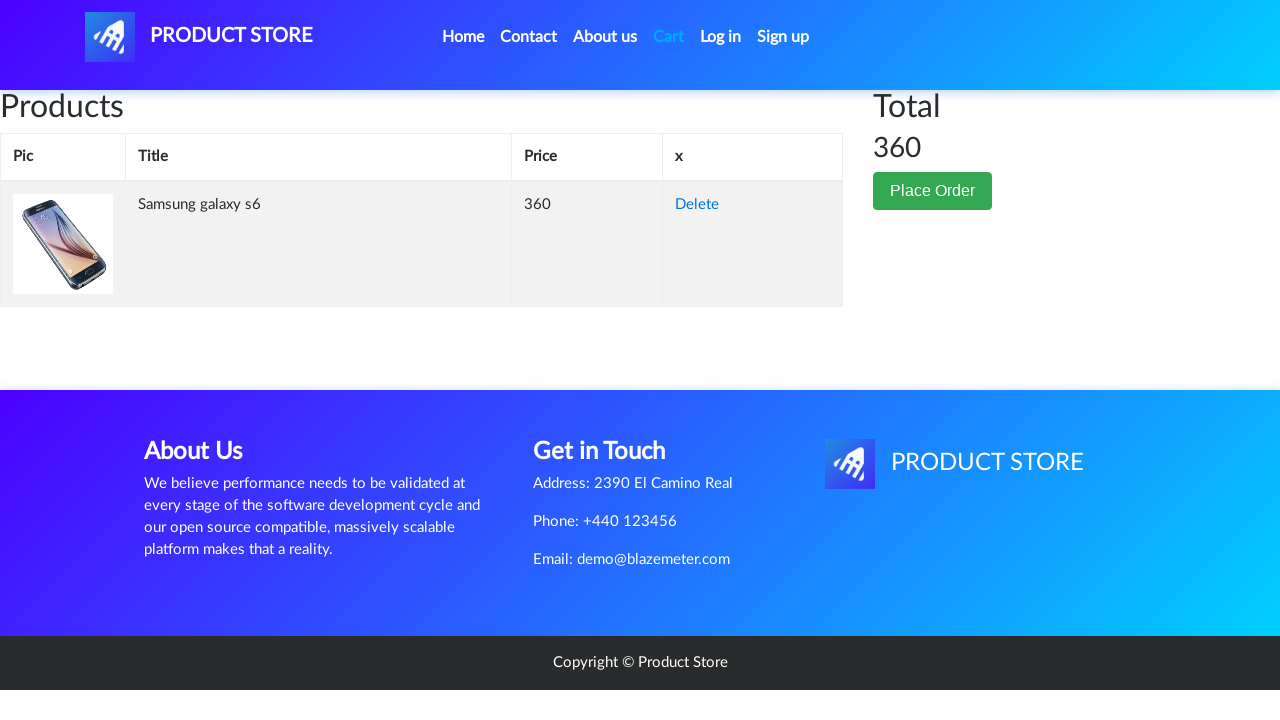

Verified Samsung Galaxy S6 is present in the cart
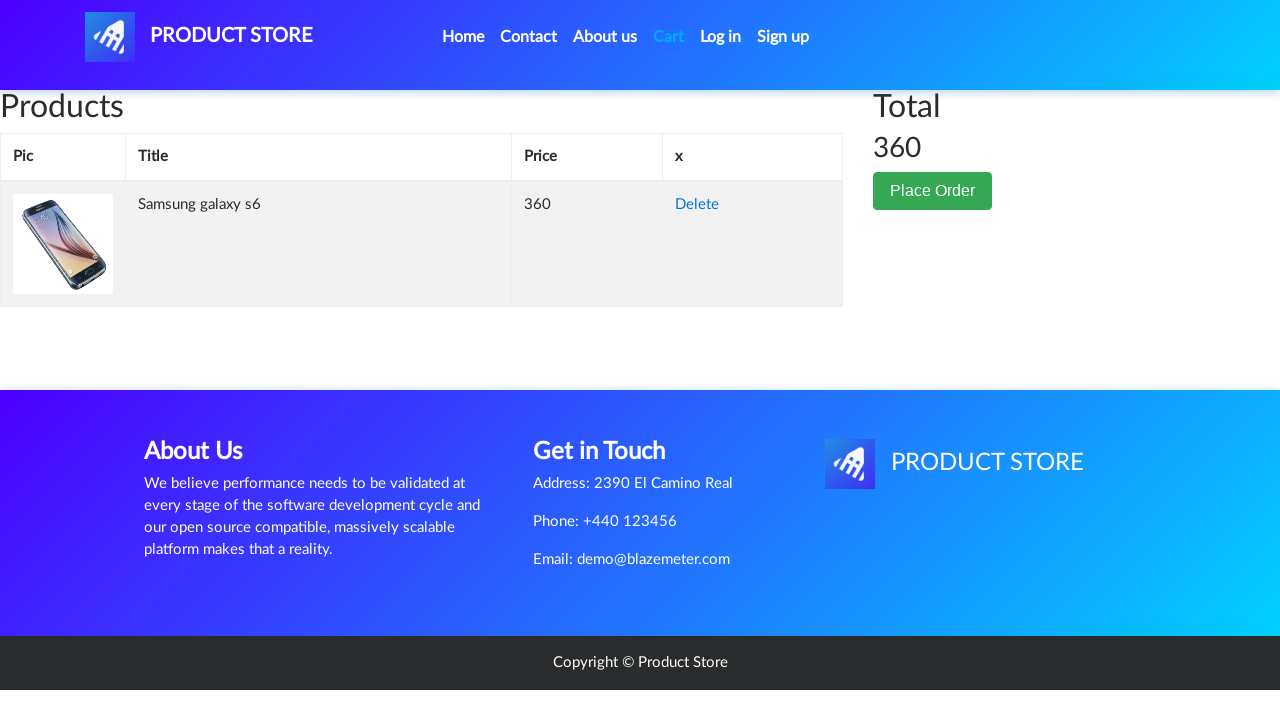

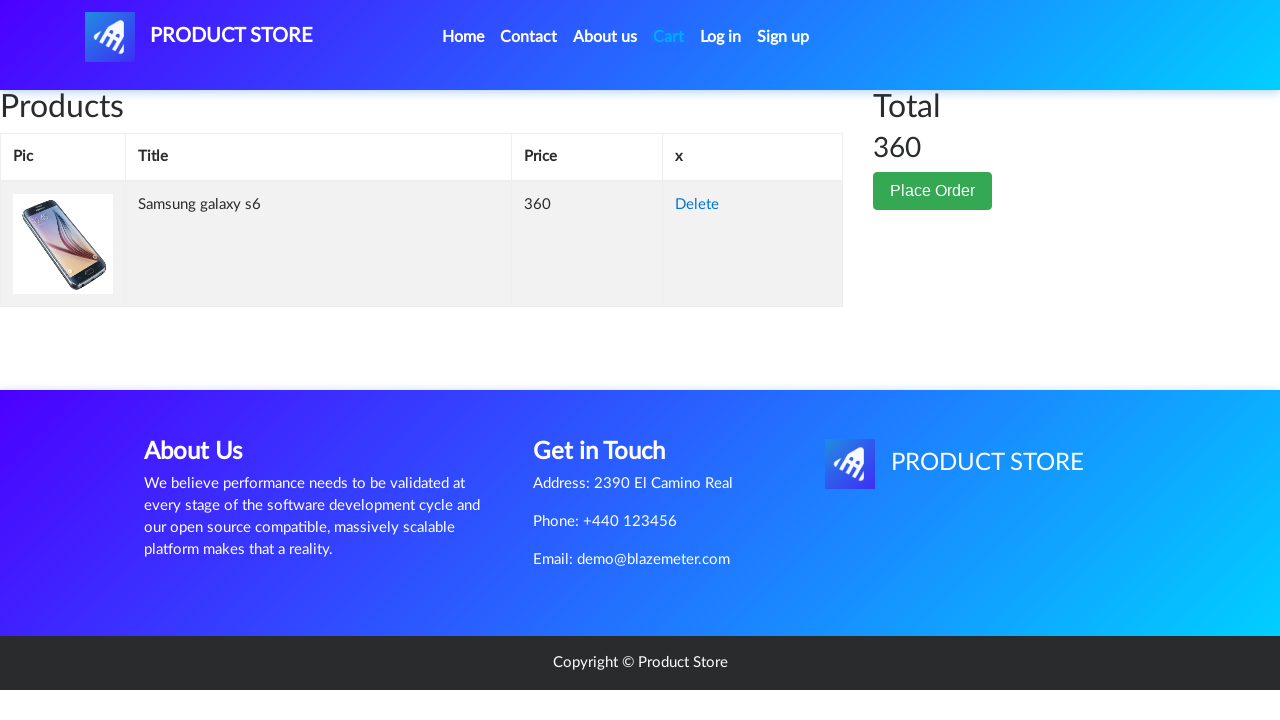